Tests a practice form by filling in first name, last name, and email fields using keyboard shortcuts for copy-paste operations, then validates that a required field error is displayed

Starting URL: https://demo-project.wedevx.co/

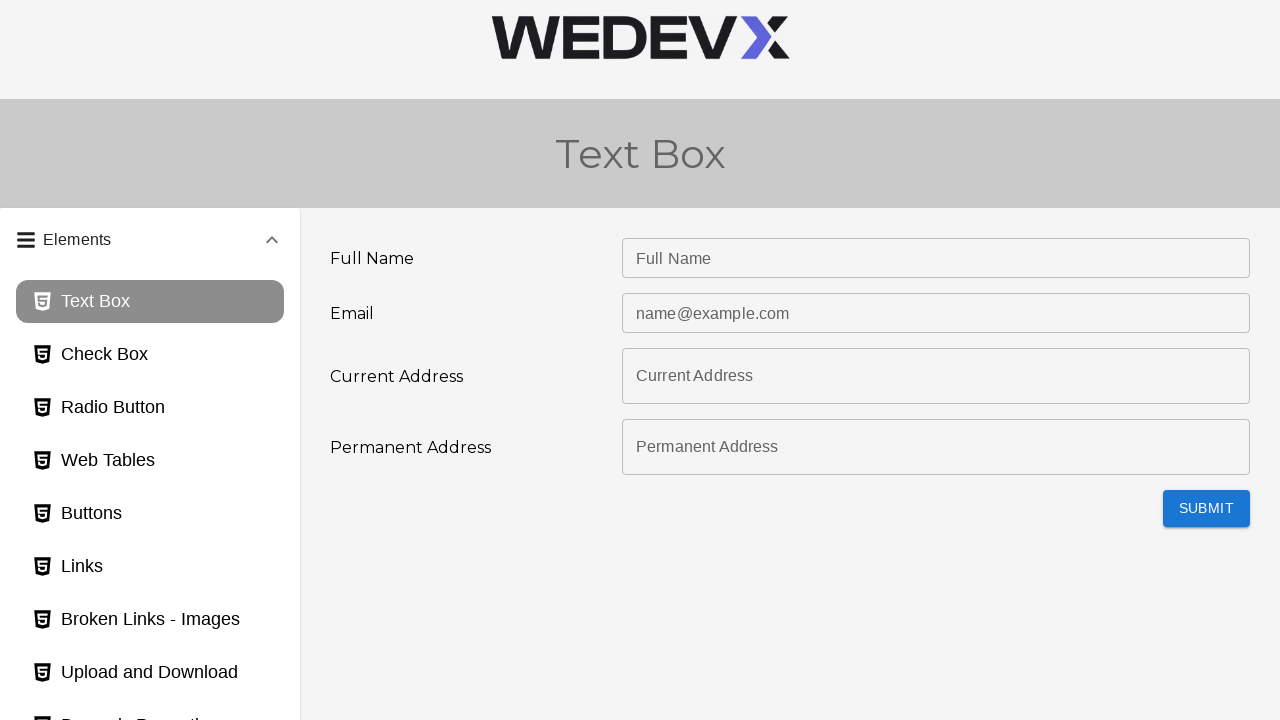

Clicked accordion/panel header to expand it at (150, 477) on #panel2bh-header
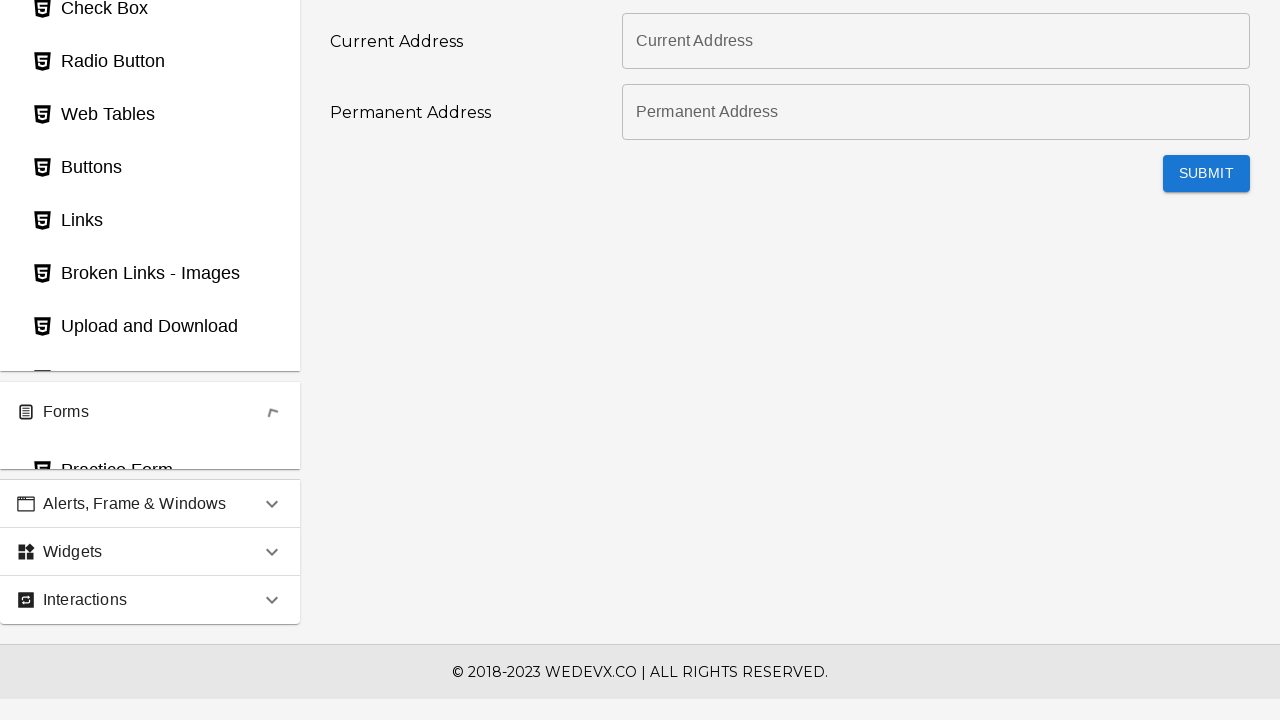

Clicked practice form link at (150, 366) on #practiceForm_page
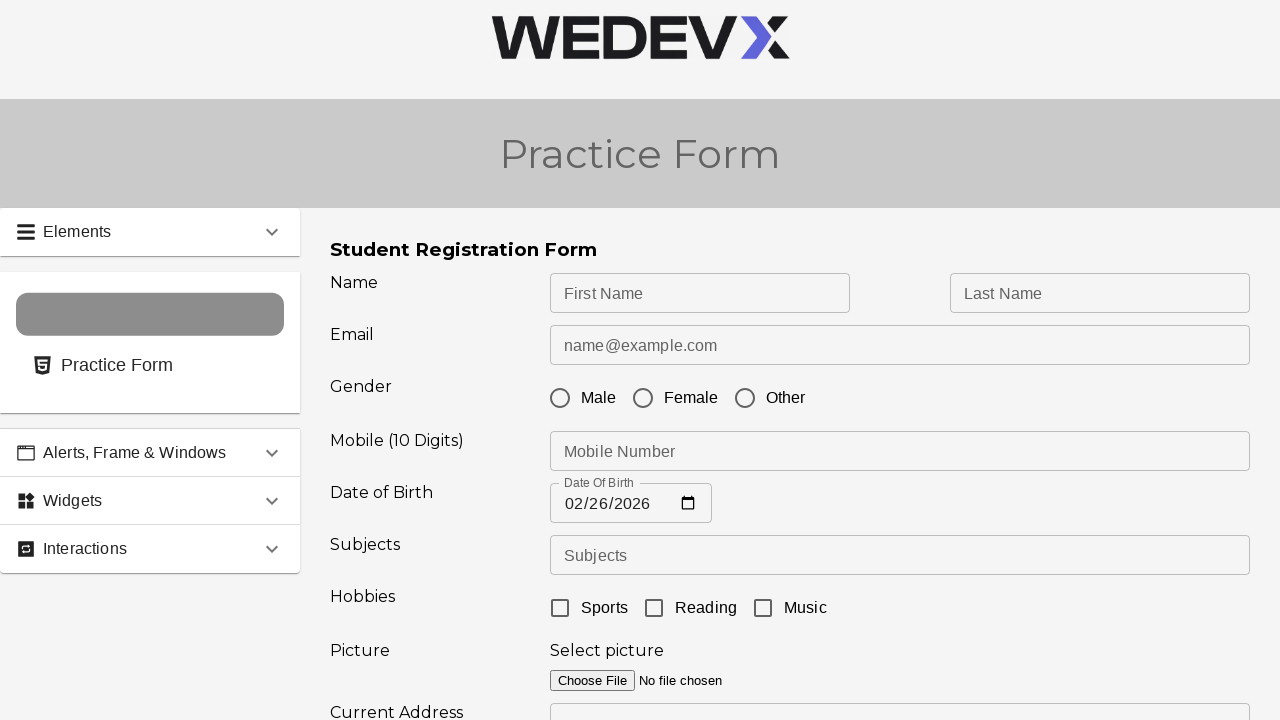

Filled first name field with 'Vader' on #firstName
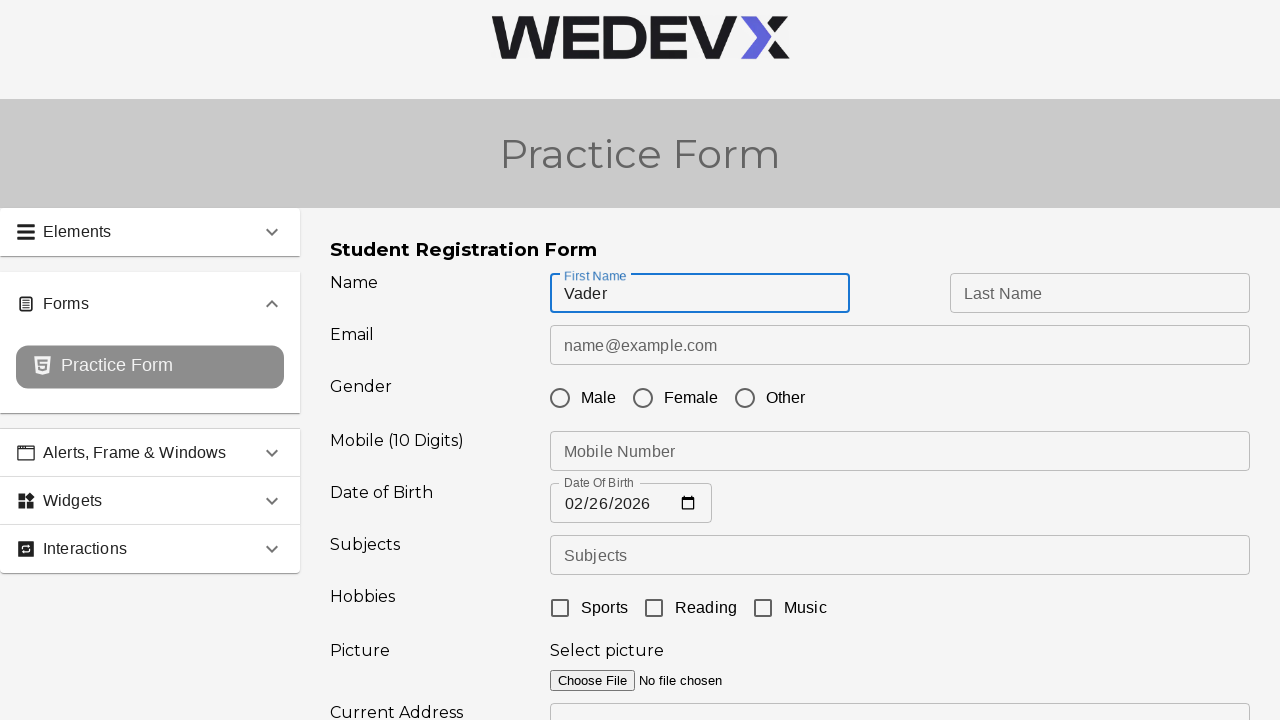

Clicked first name field to focus it at (700, 293) on #firstName
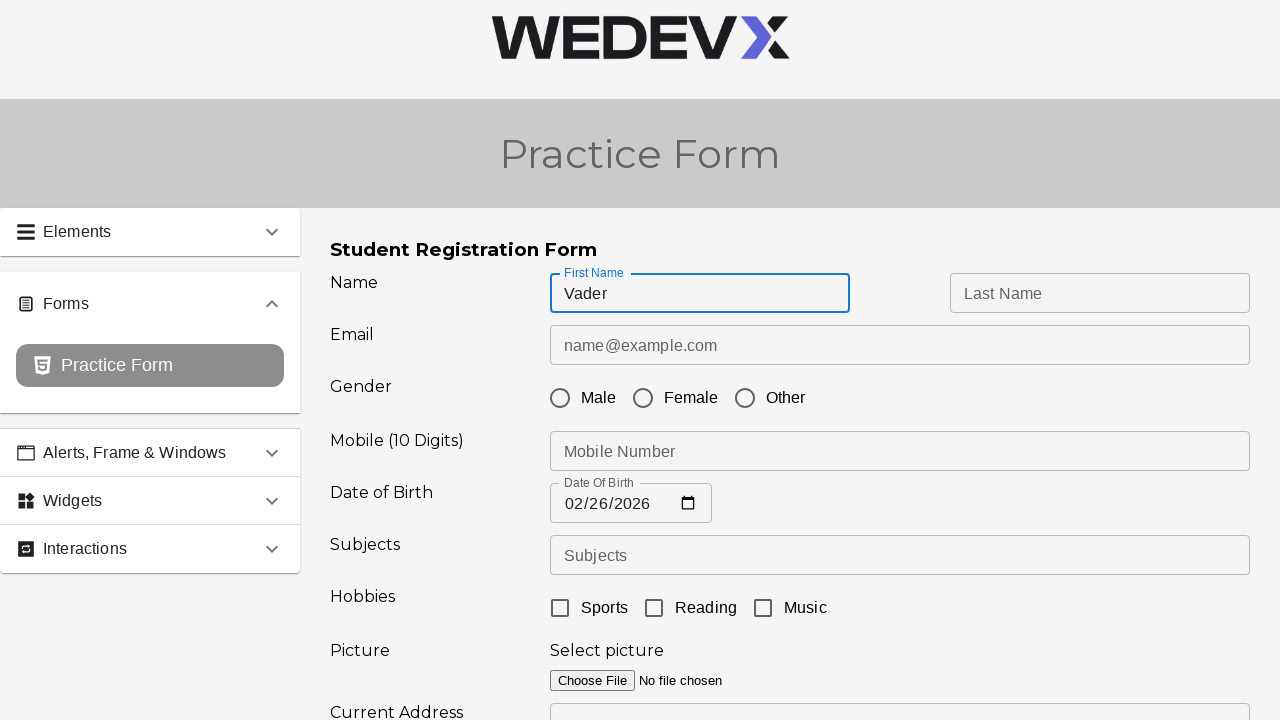

Selected all text in first name field using Ctrl+A
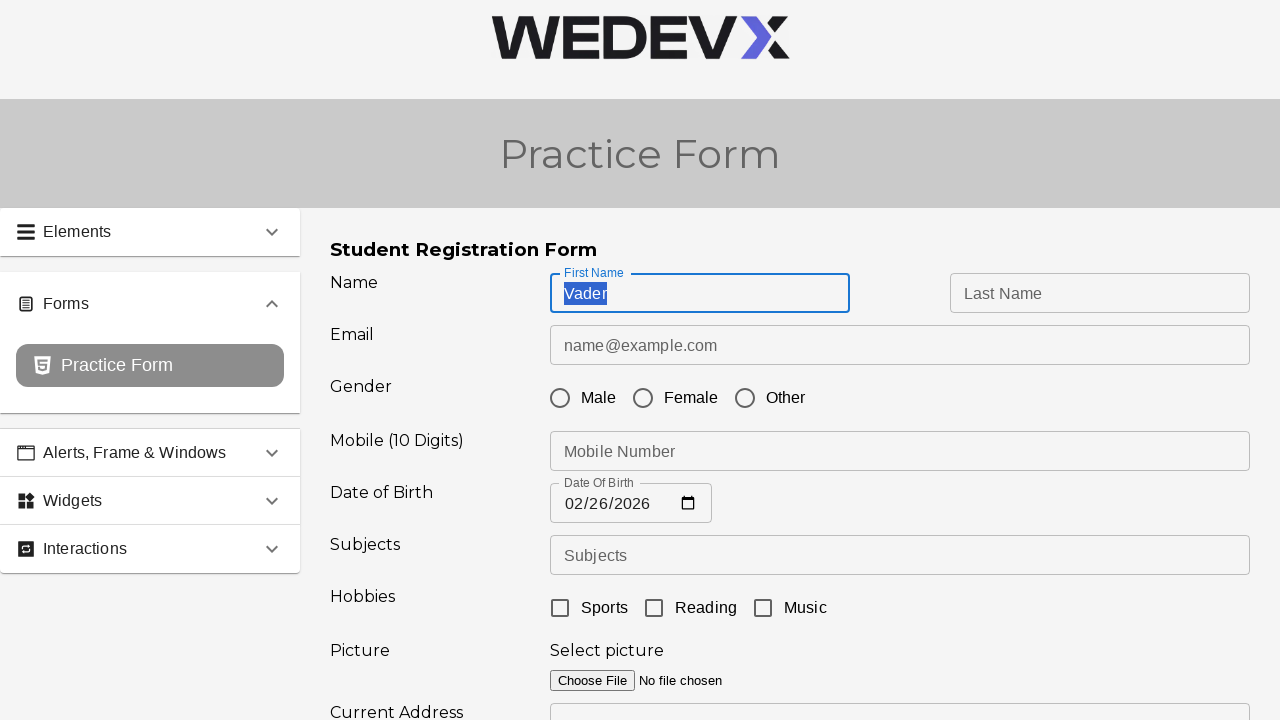

Copied first name text using Ctrl+C
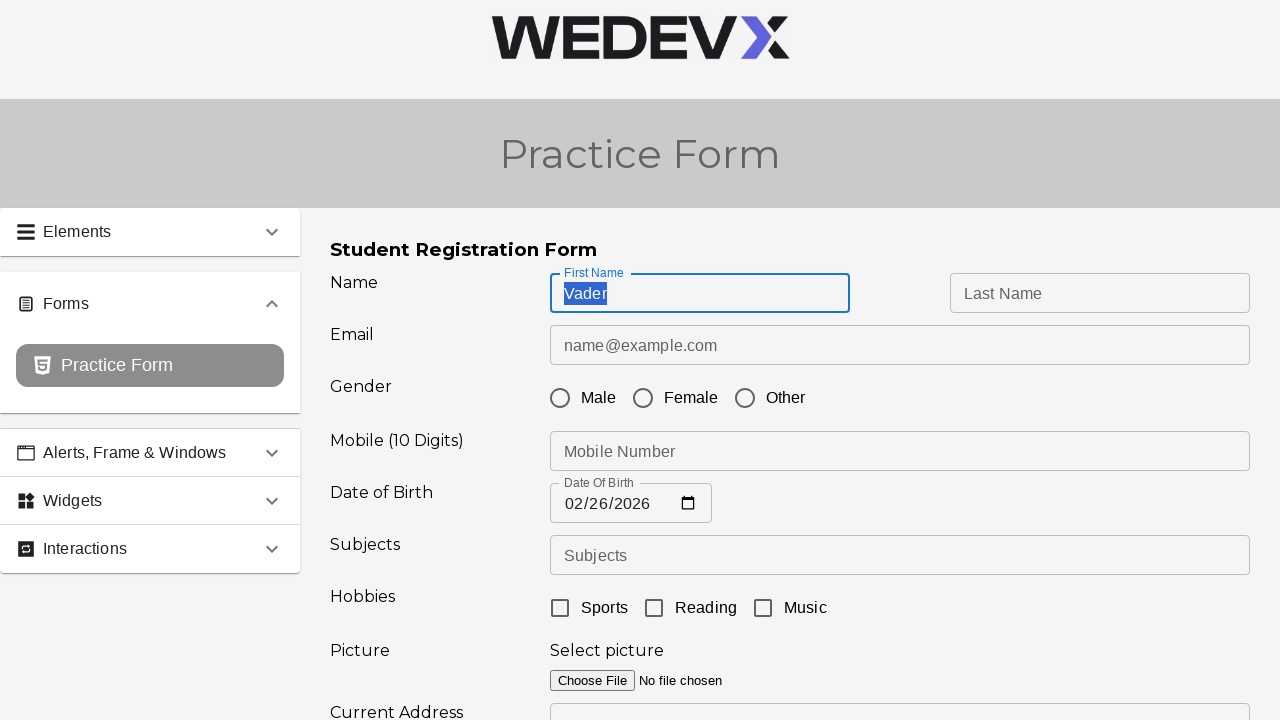

Tabbed to last name field
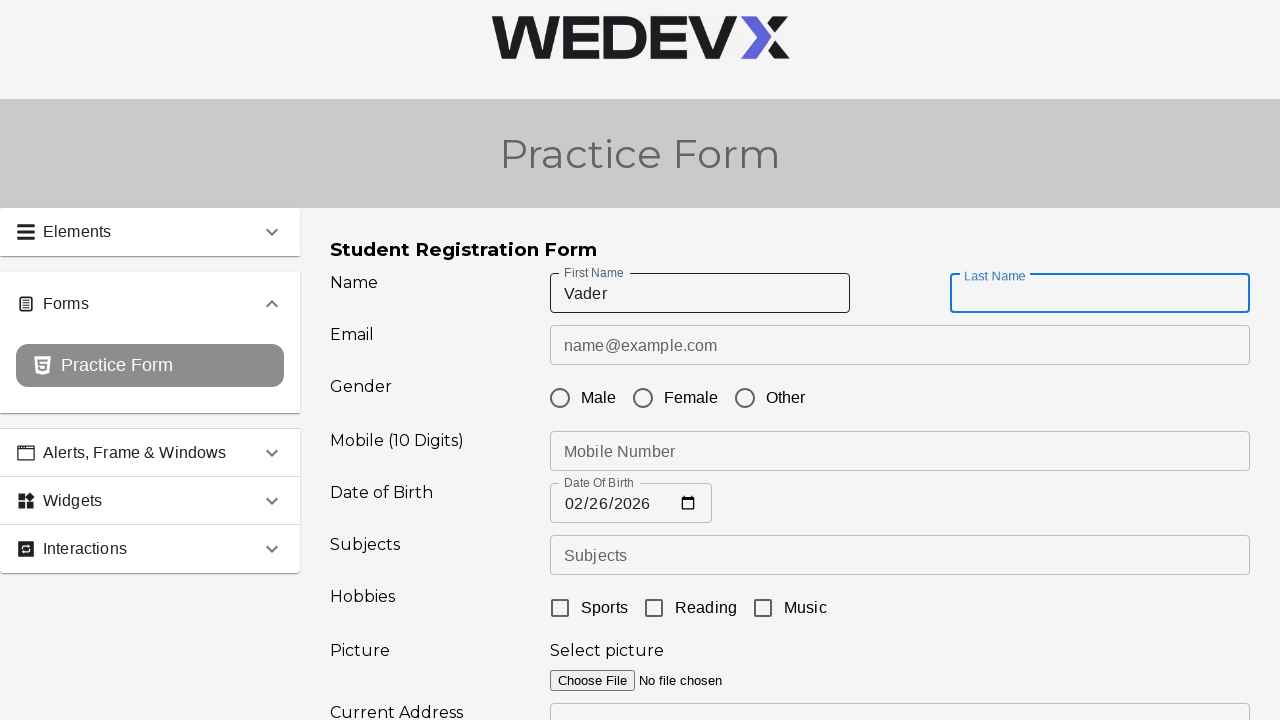

Pasted copied text into last name field using Ctrl+V
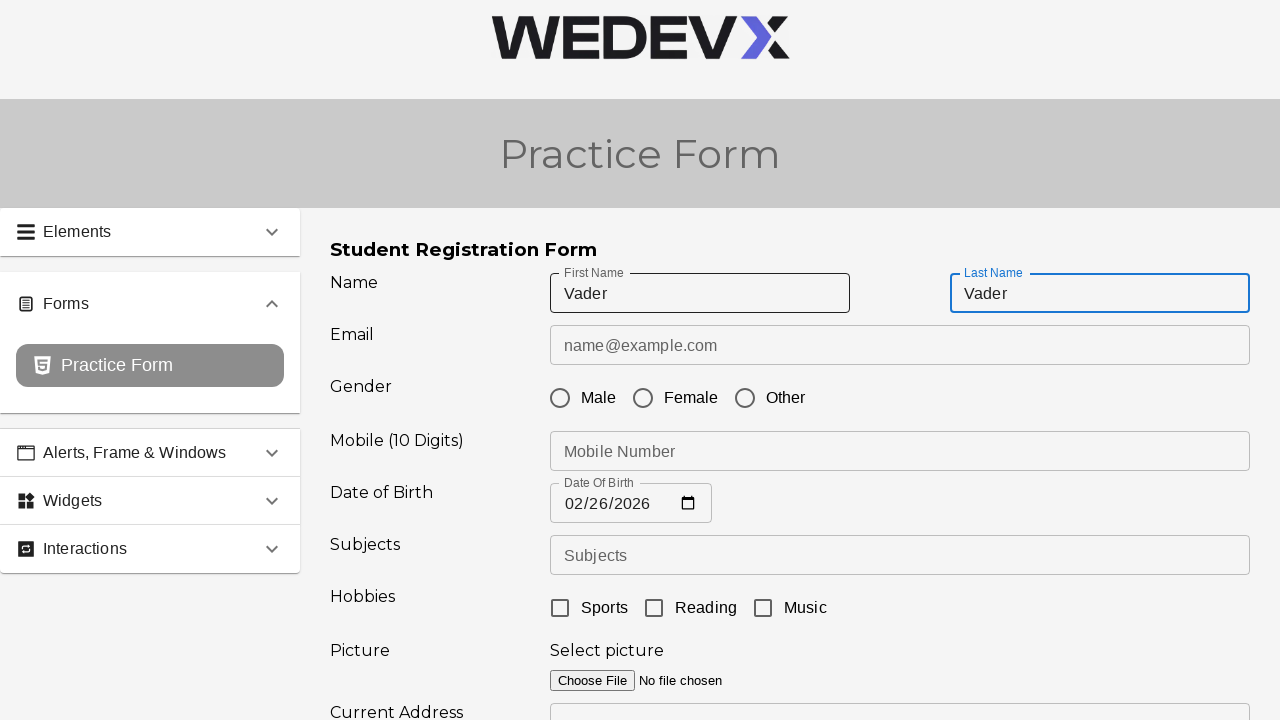

Typed '1' to modify last name field to 'Vader1'
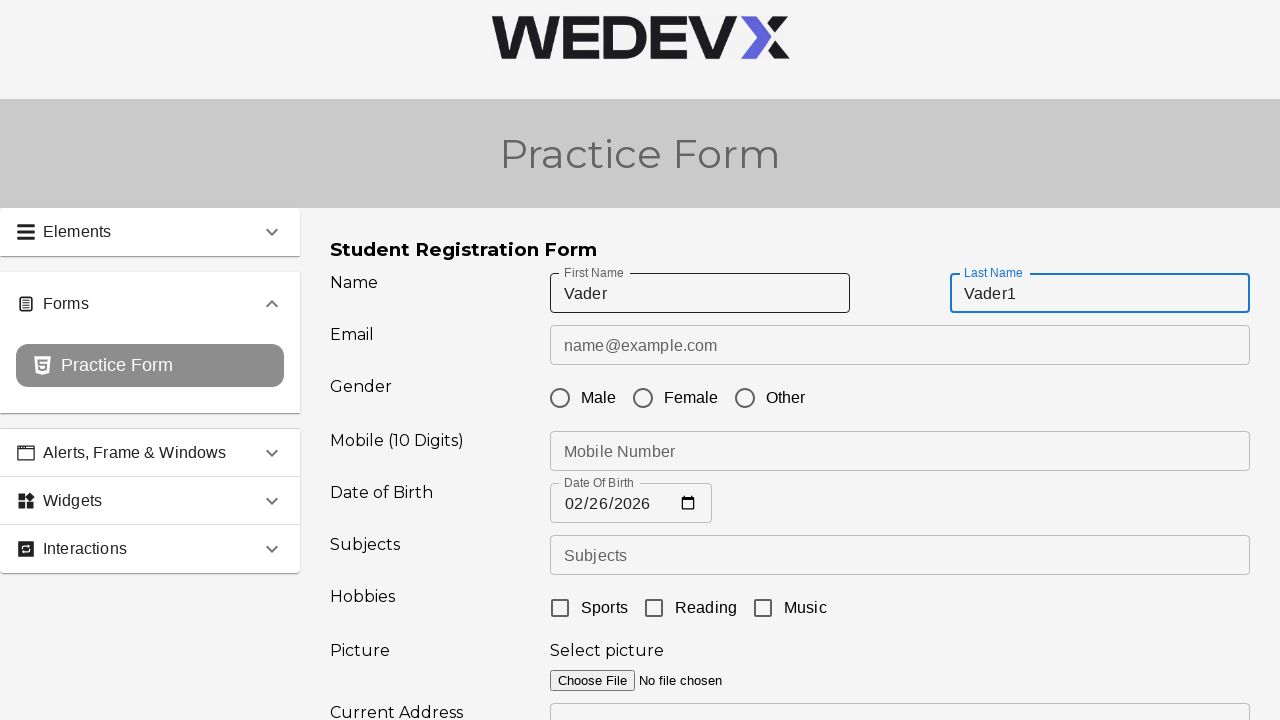

Tabbed to email field
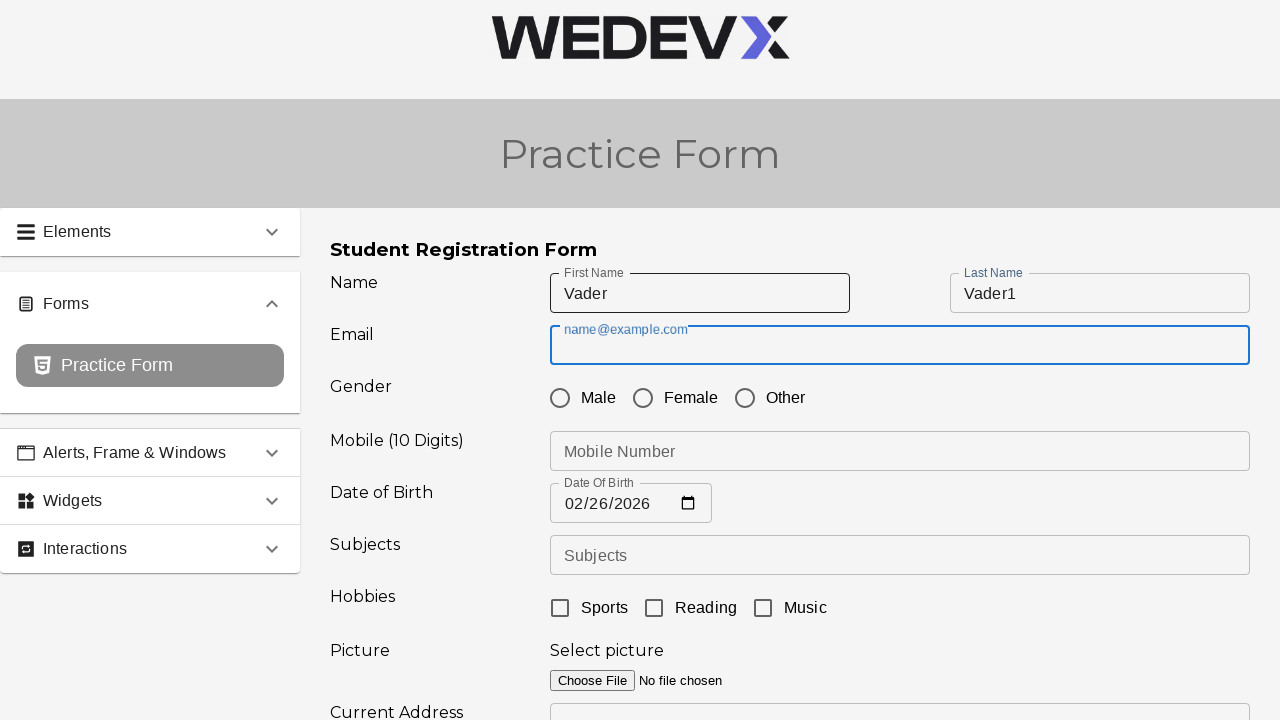

Pasted copied text into email field using Ctrl+V
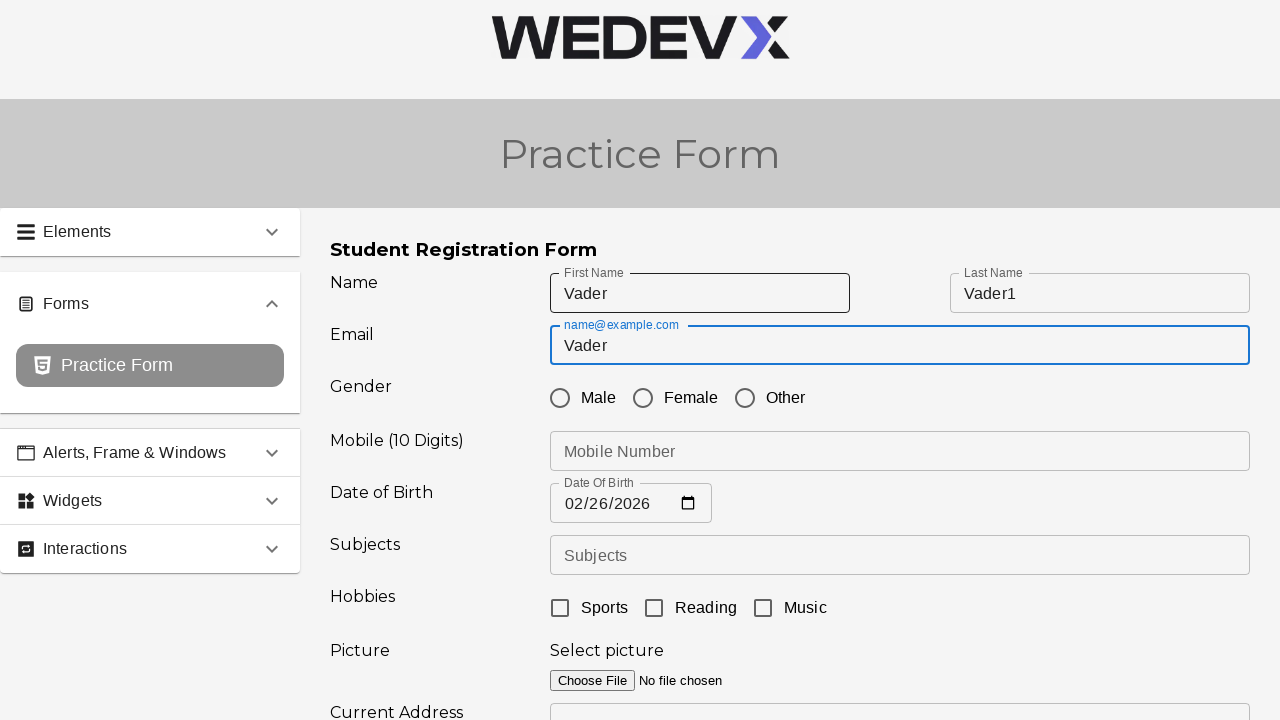

Pressed Backspace to delete one character from email field
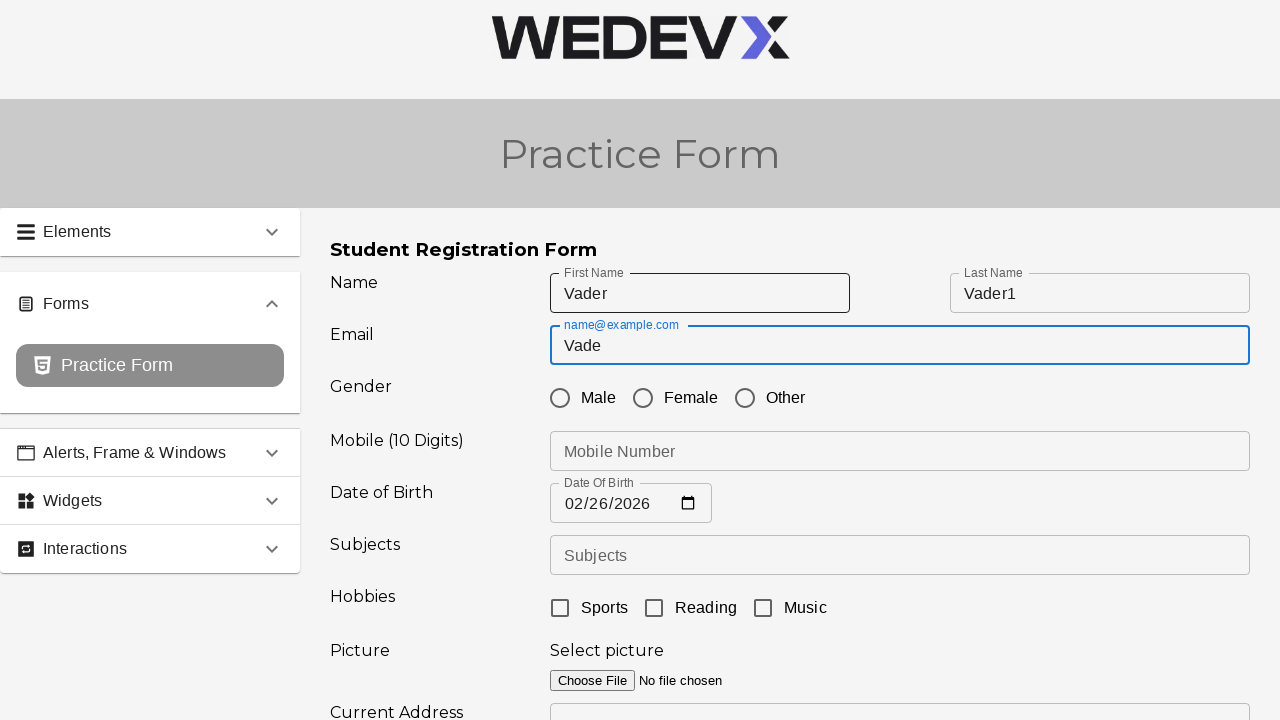

Pressed Backspace again to delete another character from email field
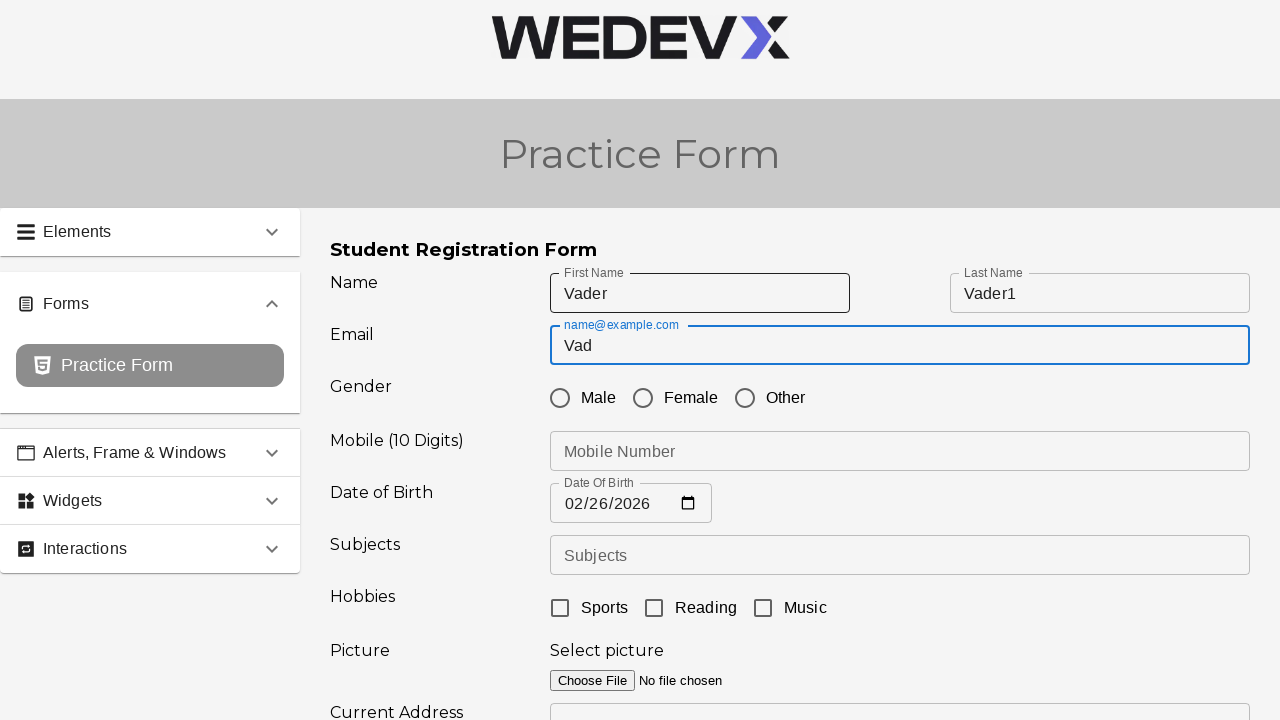

Typed '@wedevx.co' to complete email address
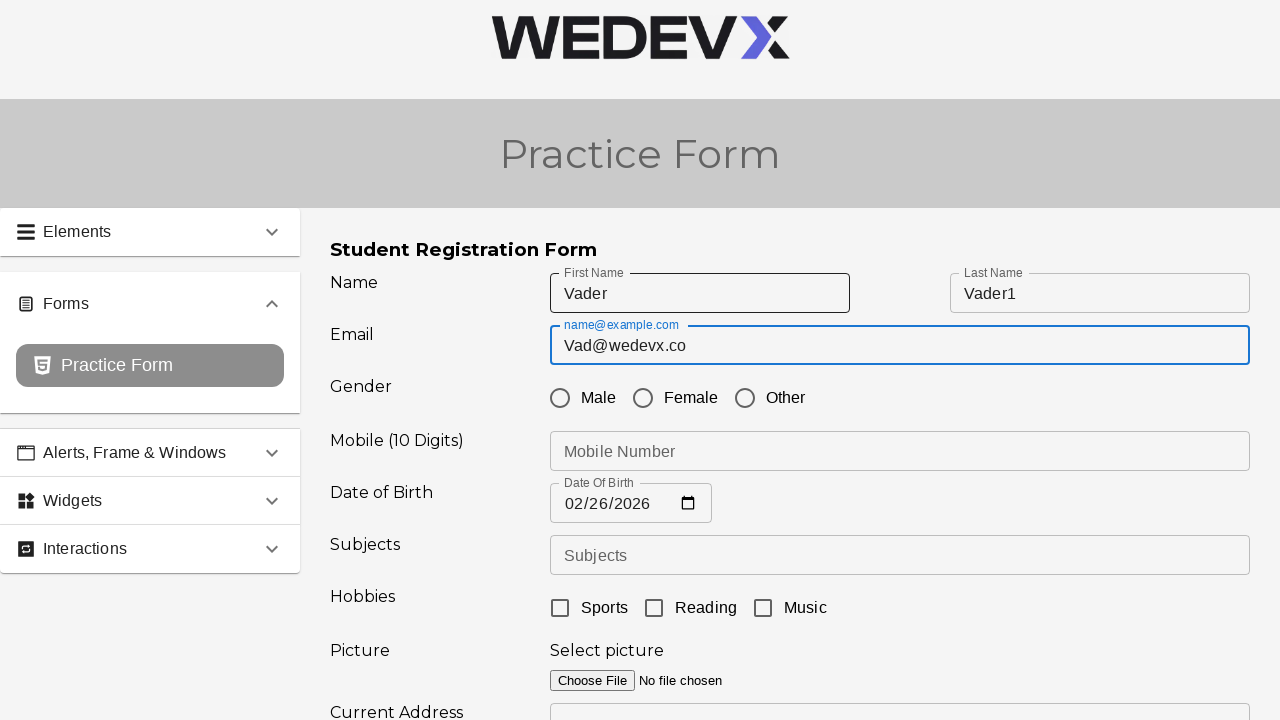

Pressed Enter to submit the form
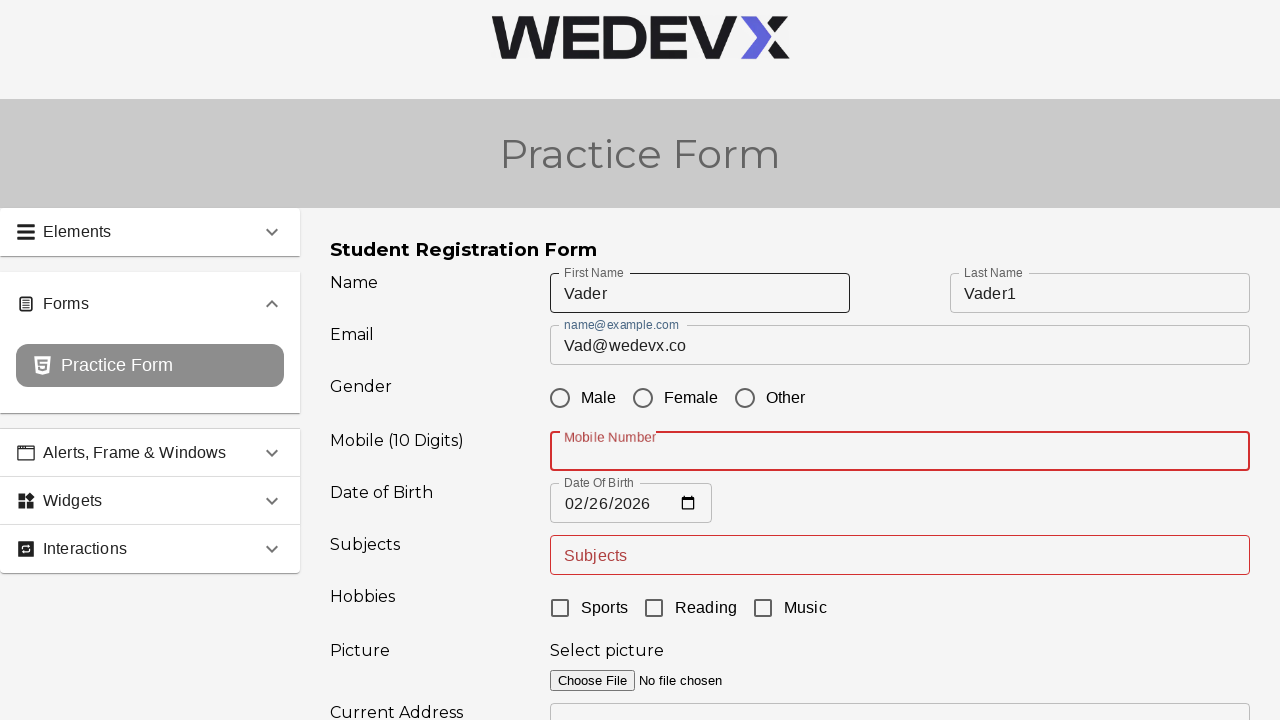

Waited for userMobile field selector to appear, indicating form validation or next step
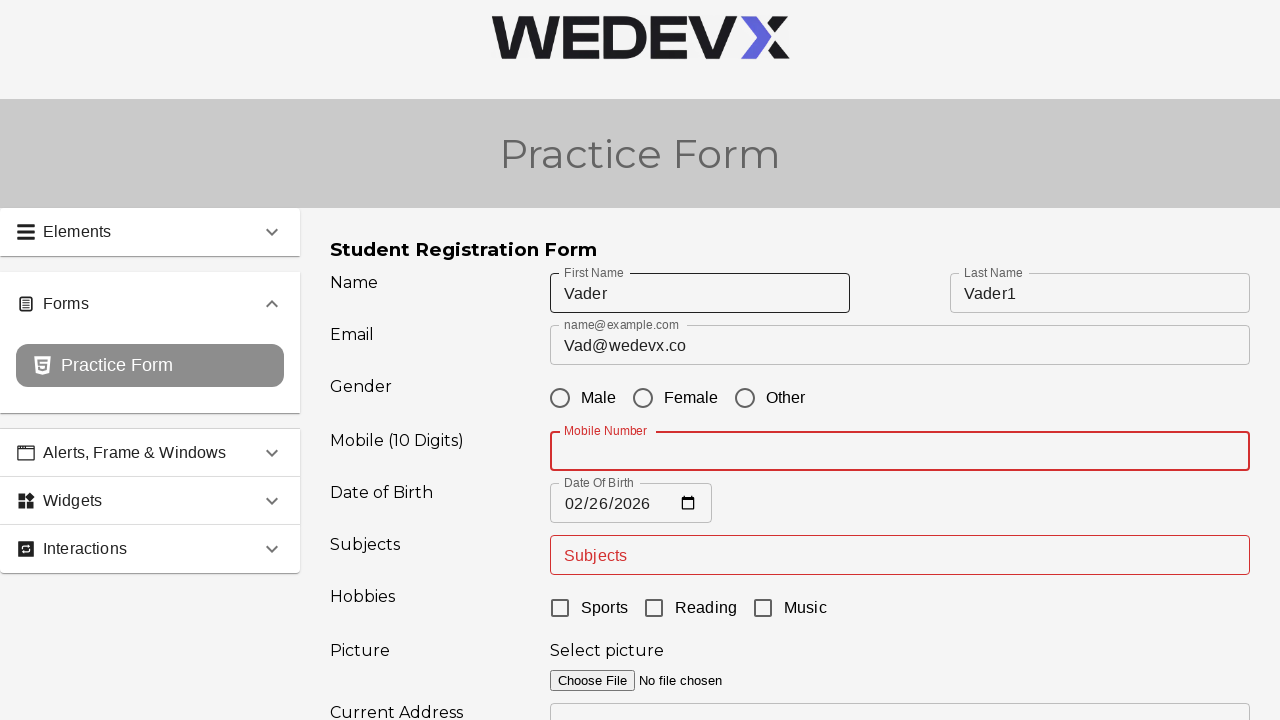

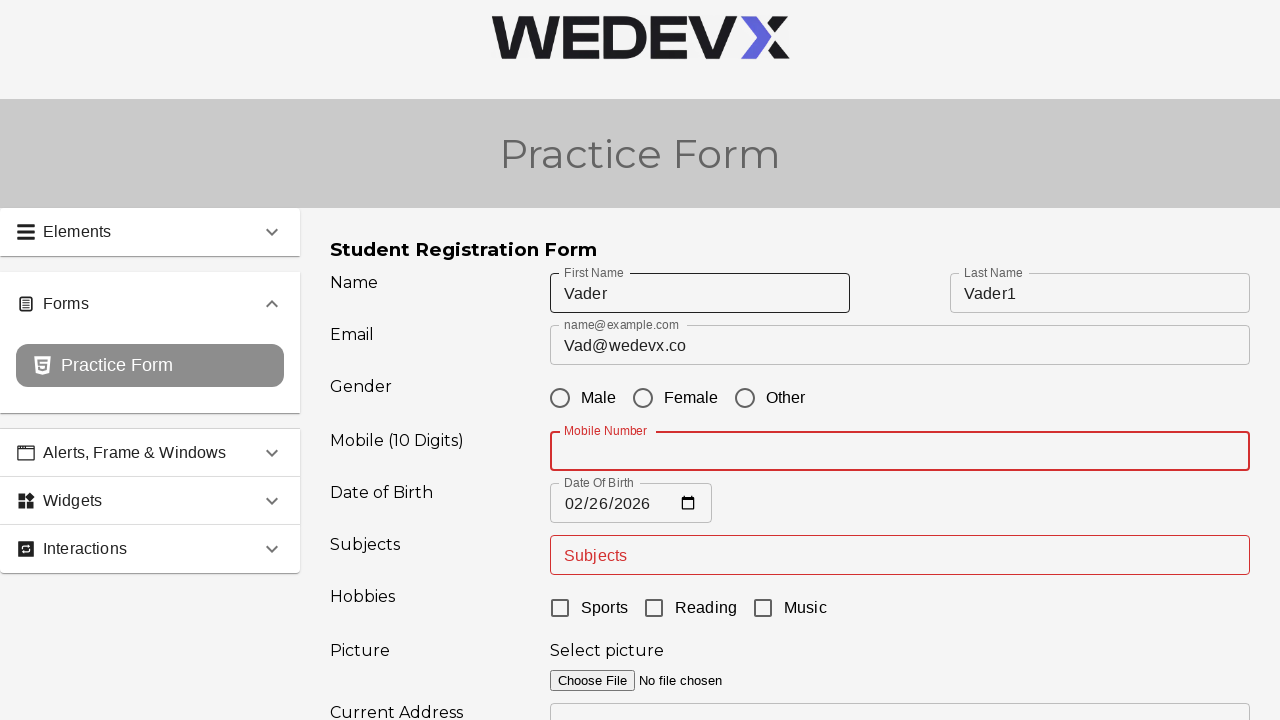